Tests e-commerce cart functionality by adding a specific vegetable product to cart, verifying cart contents, and proceeding through checkout to the country selection page

Starting URL: https://rahulshettyacademy.com/seleniumPractise/#/

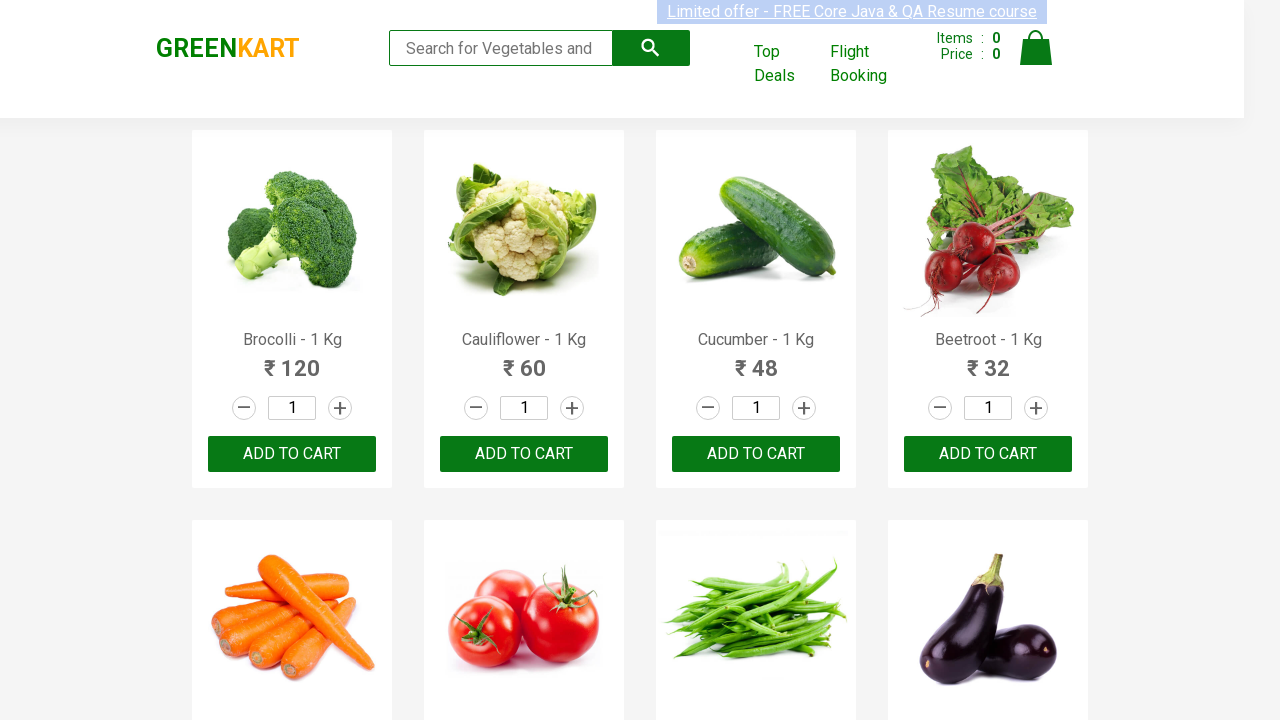

Located all product elements on the page
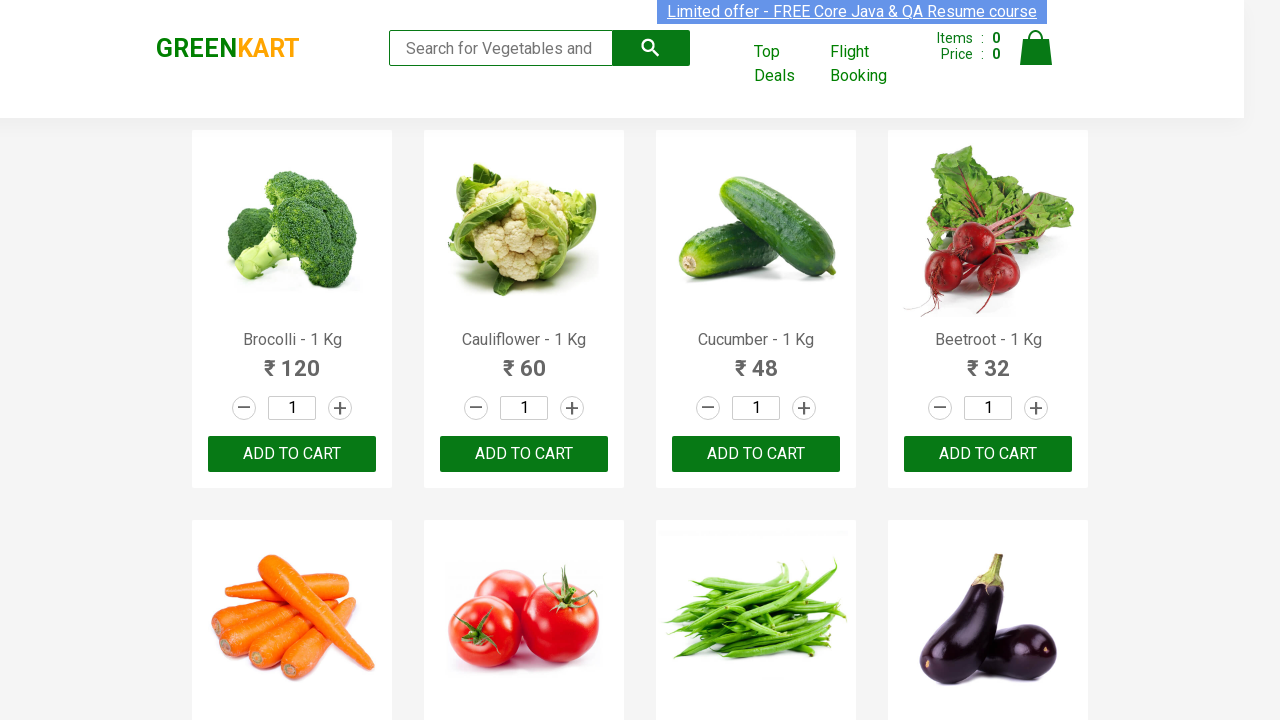

Retrieved product name from current product element
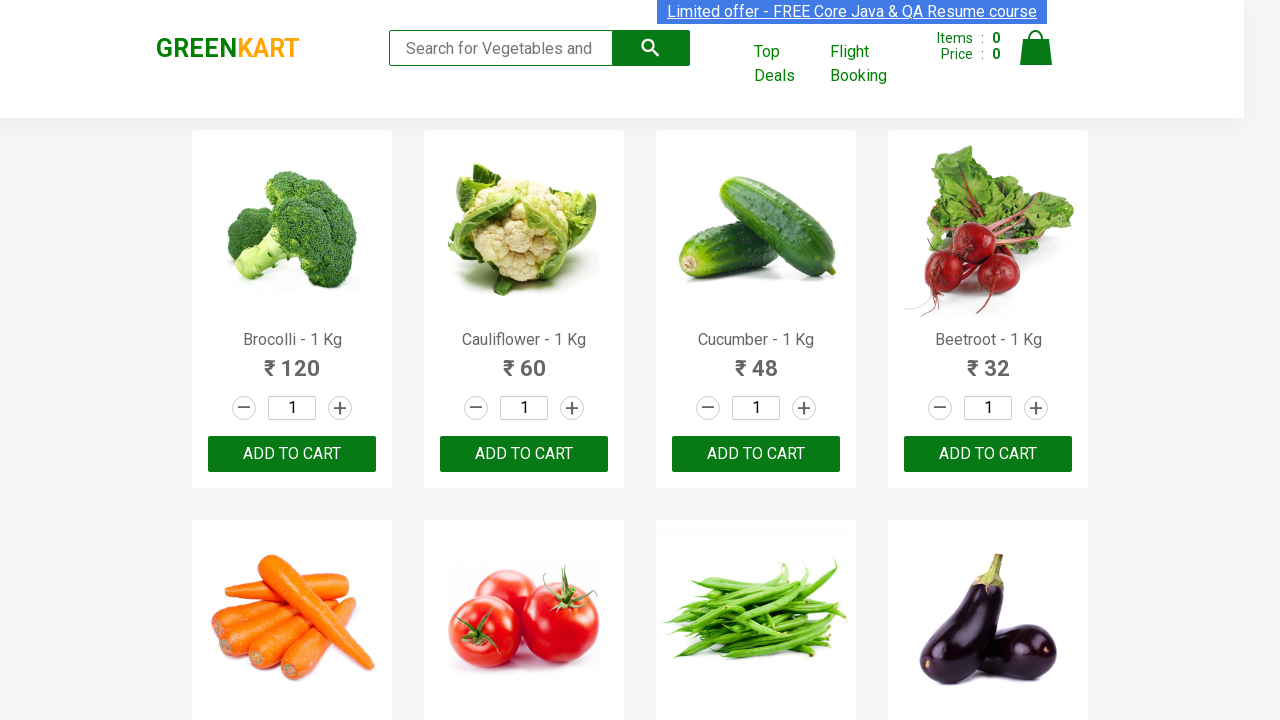

Retrieved product name from current product element
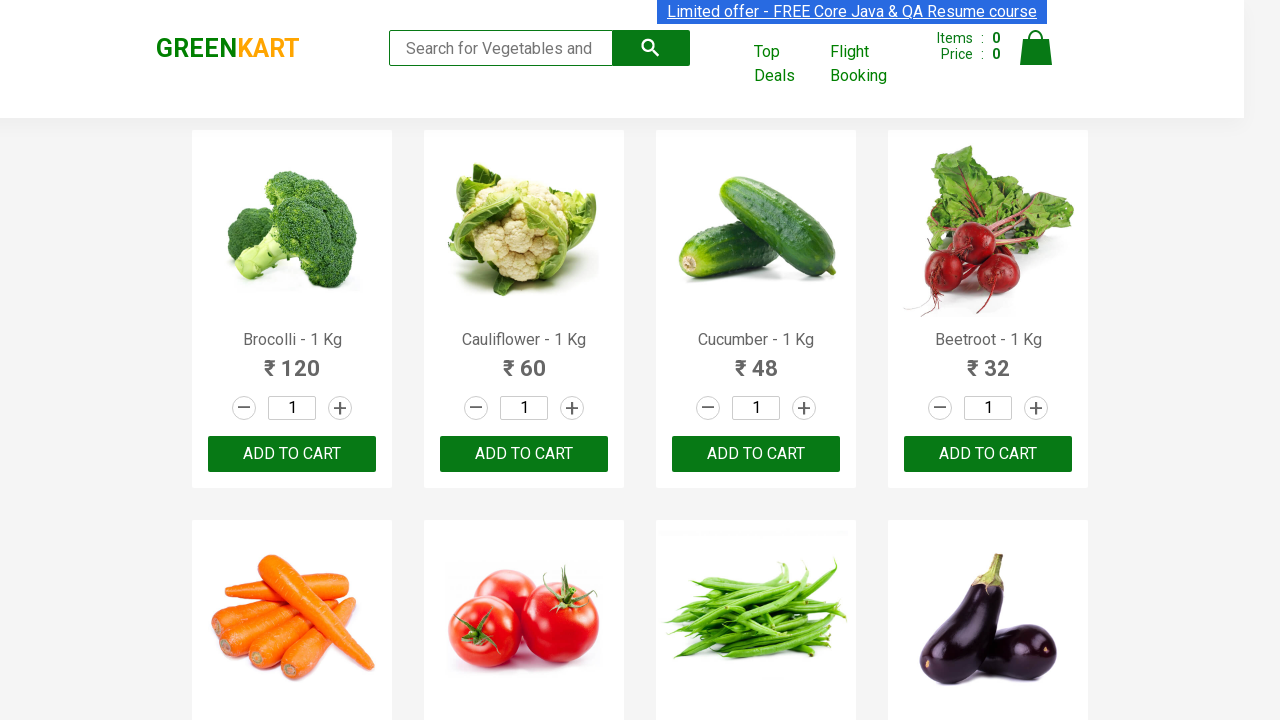

Retrieved product name from current product element
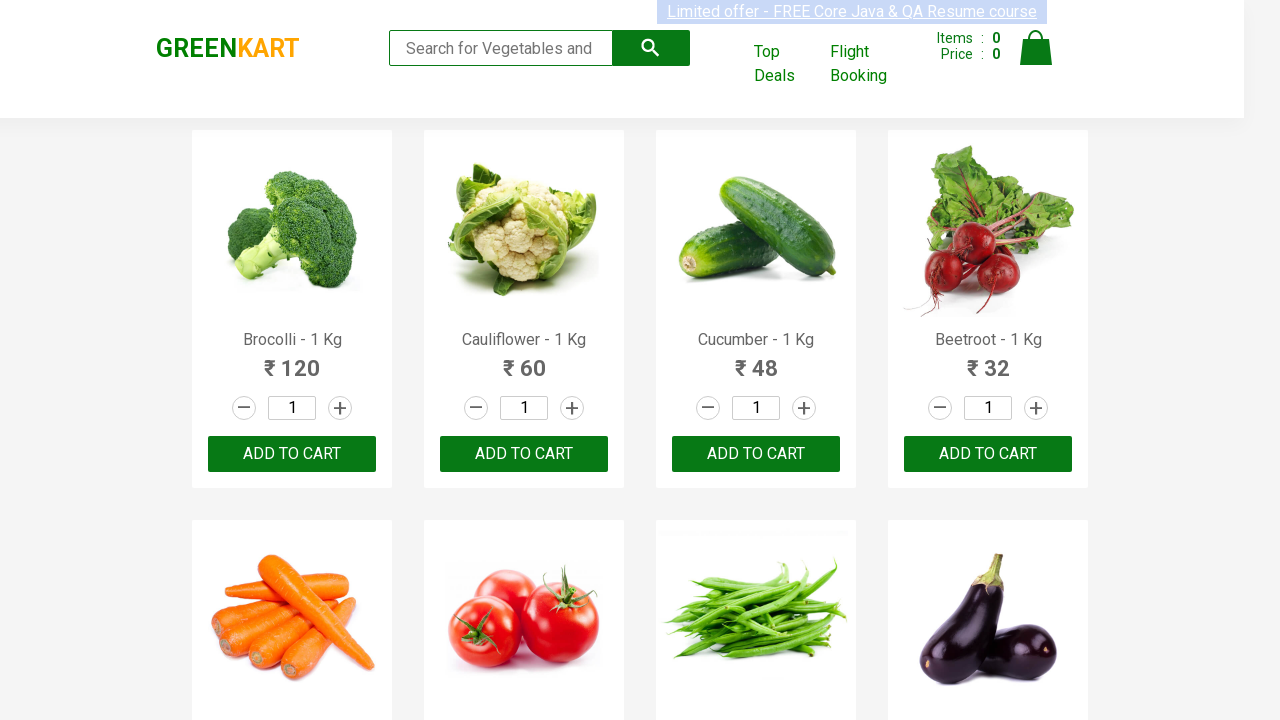

Retrieved product name from current product element
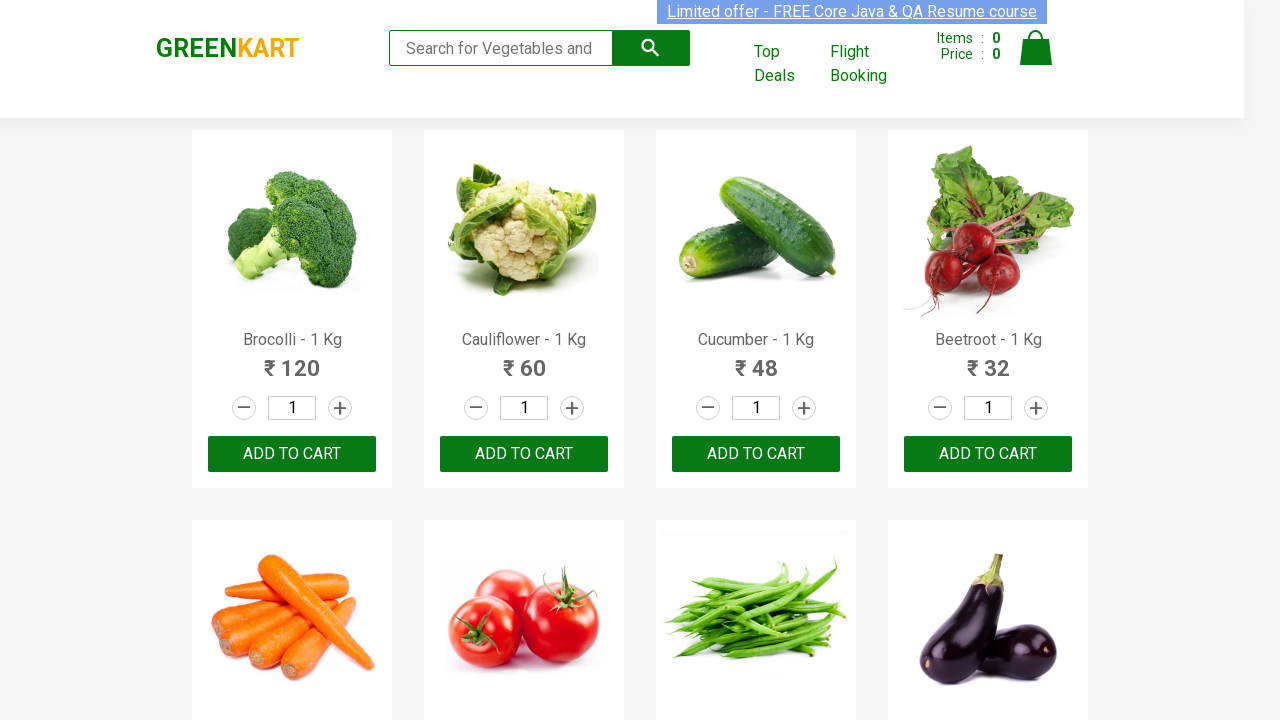

Retrieved product name from current product element
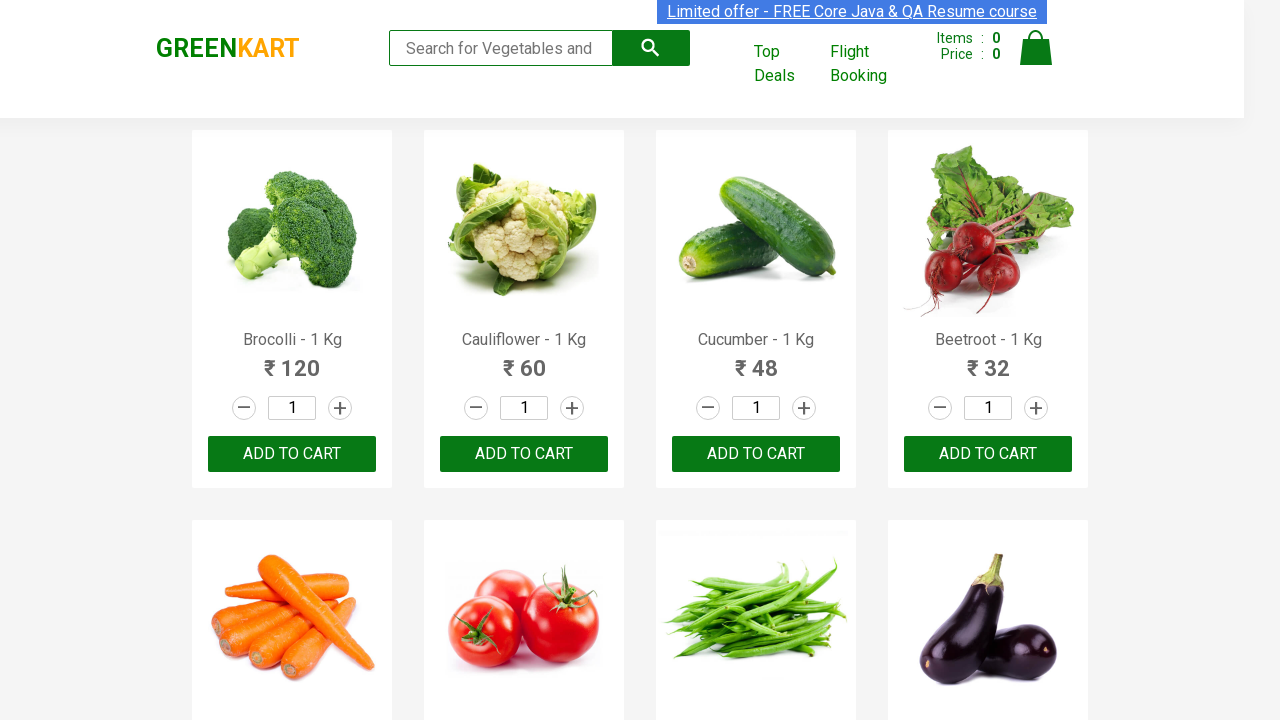

Retrieved product name from current product element
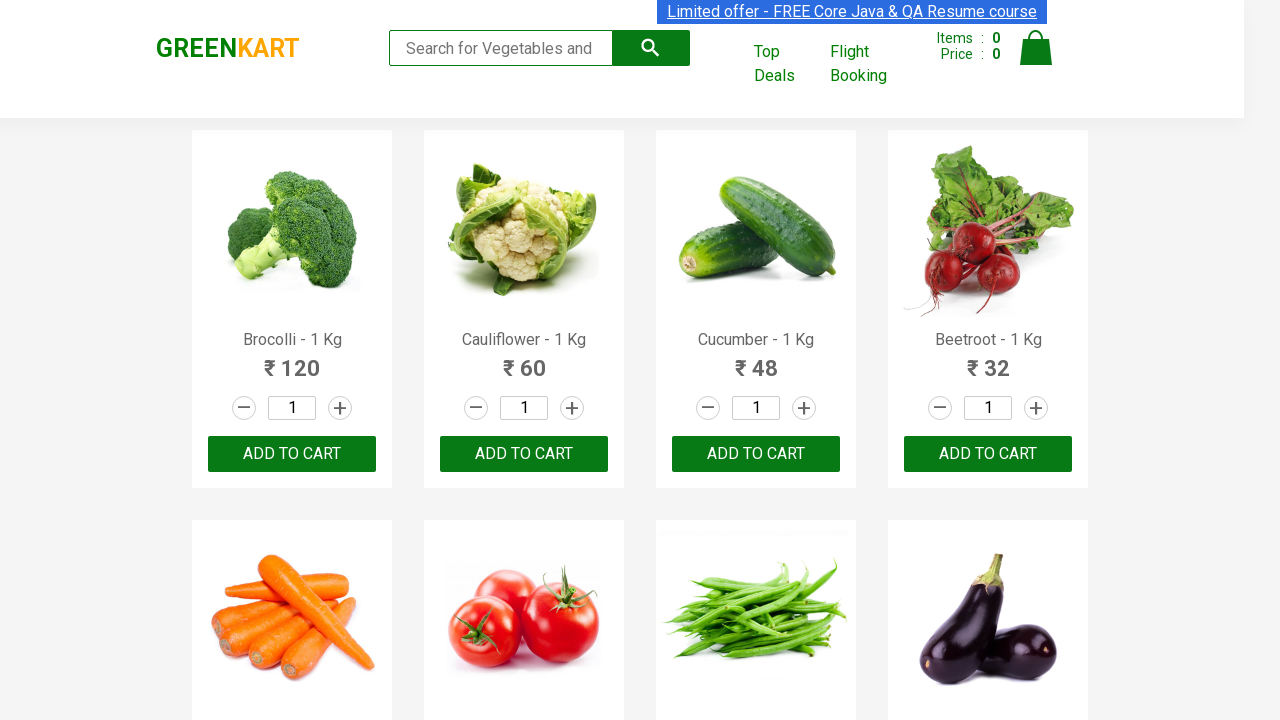

Retrieved product name from current product element
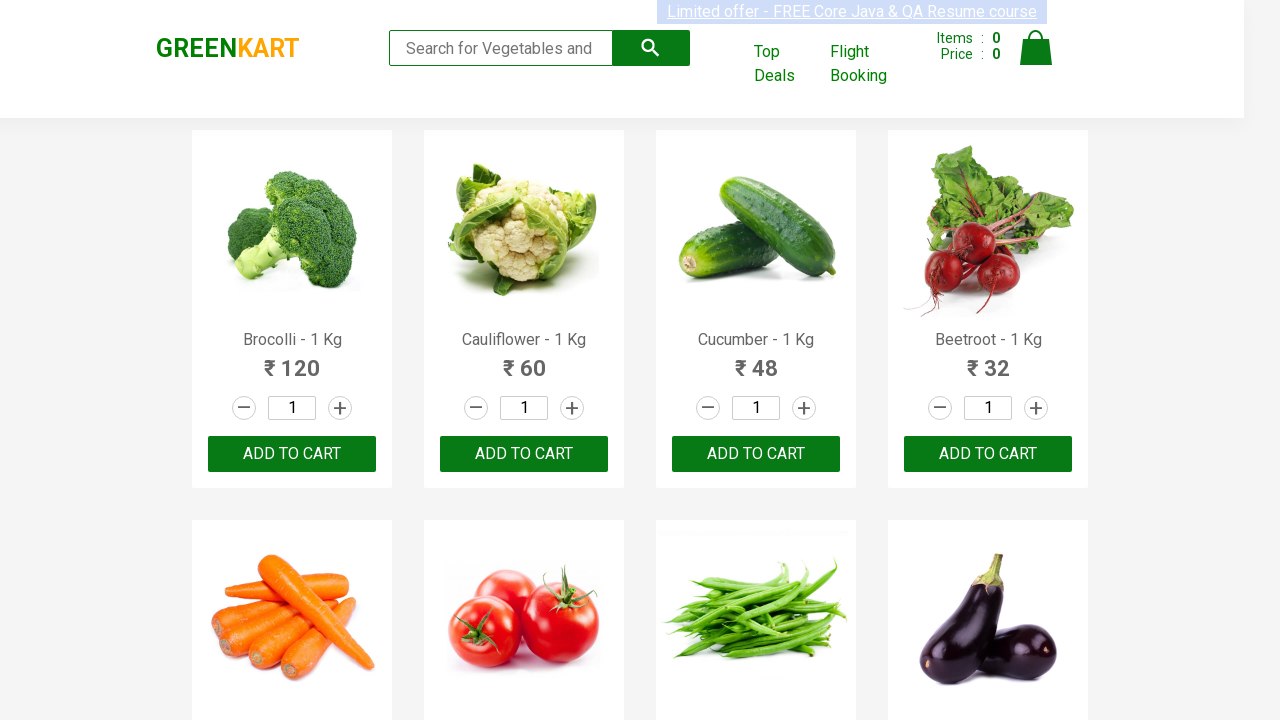

Found and clicked 'Beans - 1 Kg' product add to cart button at (756, 360) on .products .product >> nth=6 >> .product-action button
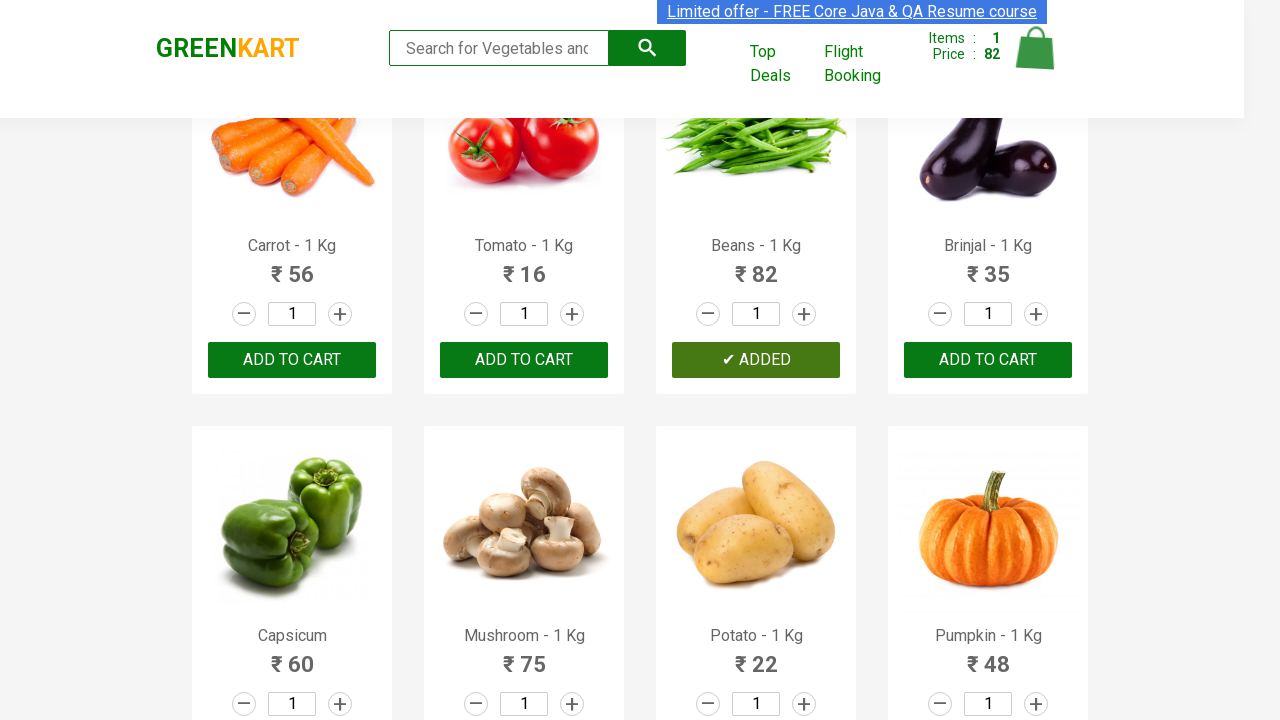

Waited for cart to update after adding product
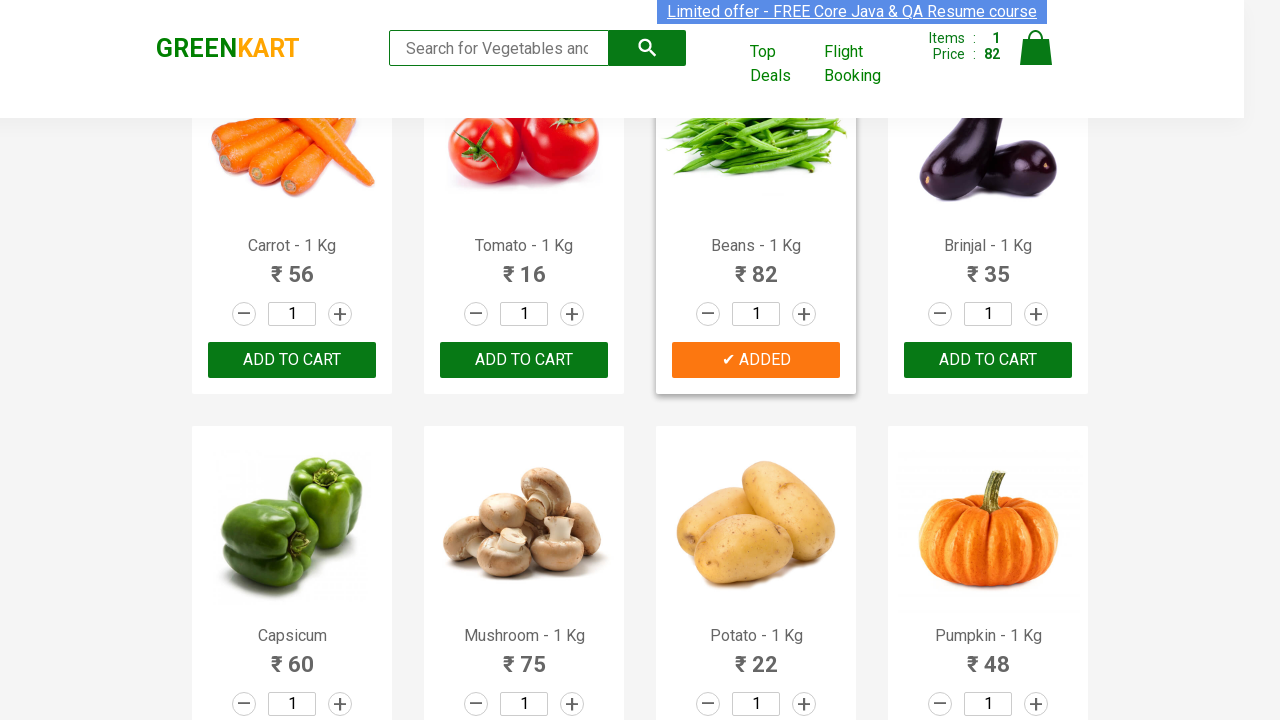

Clicked cart icon to open cart preview at (1036, 48) on .cart .cart-icon img
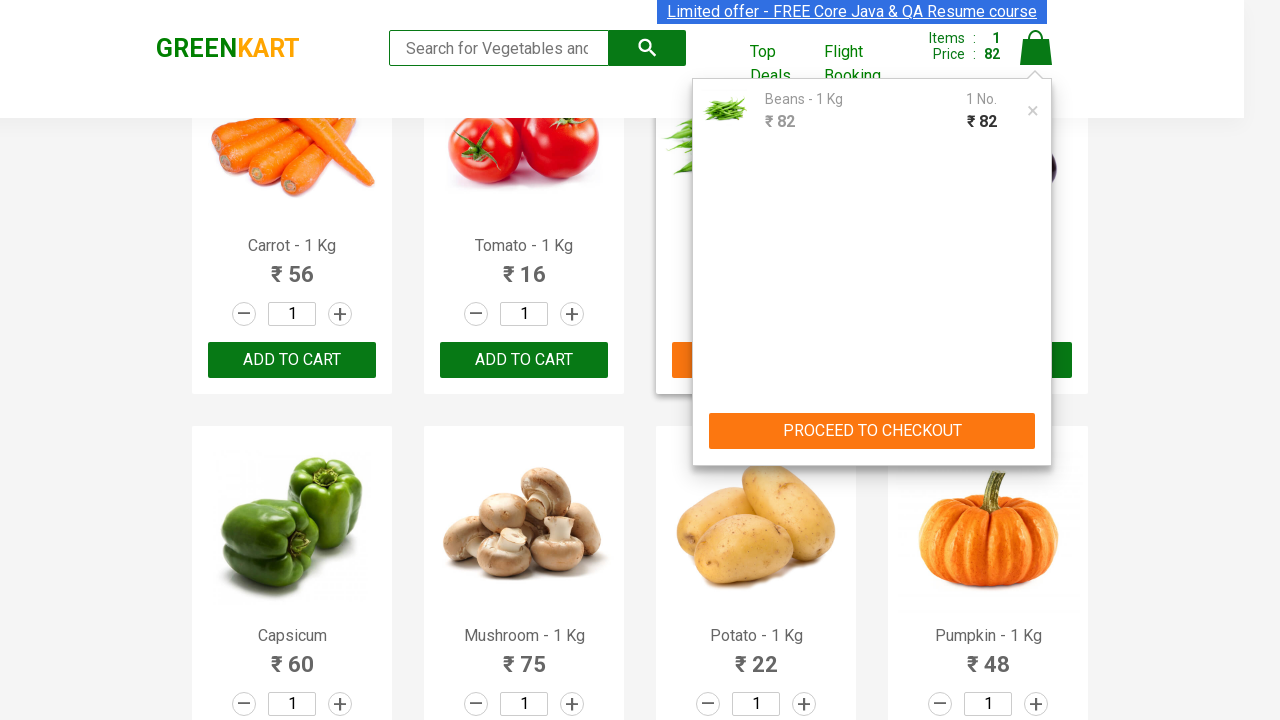

Clicked checkout button in cart preview at (872, 431) on .cart-preview.active .action-block button
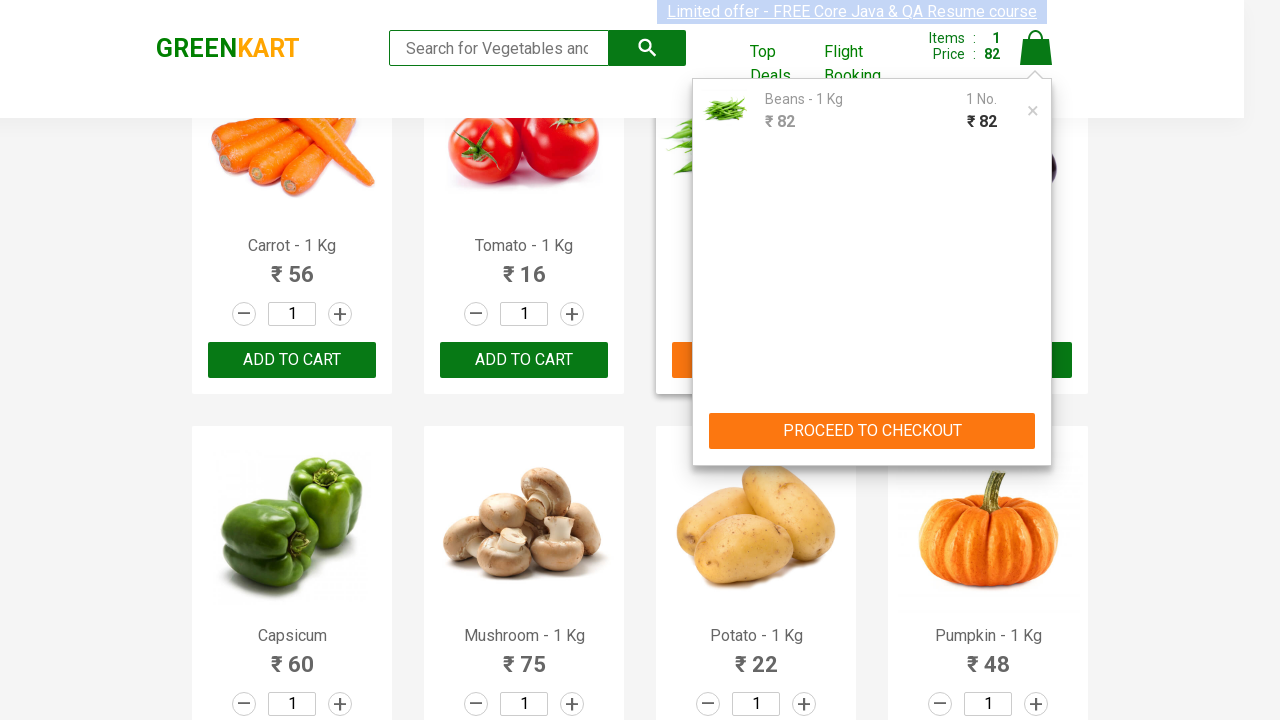

Waited for checkout page to load
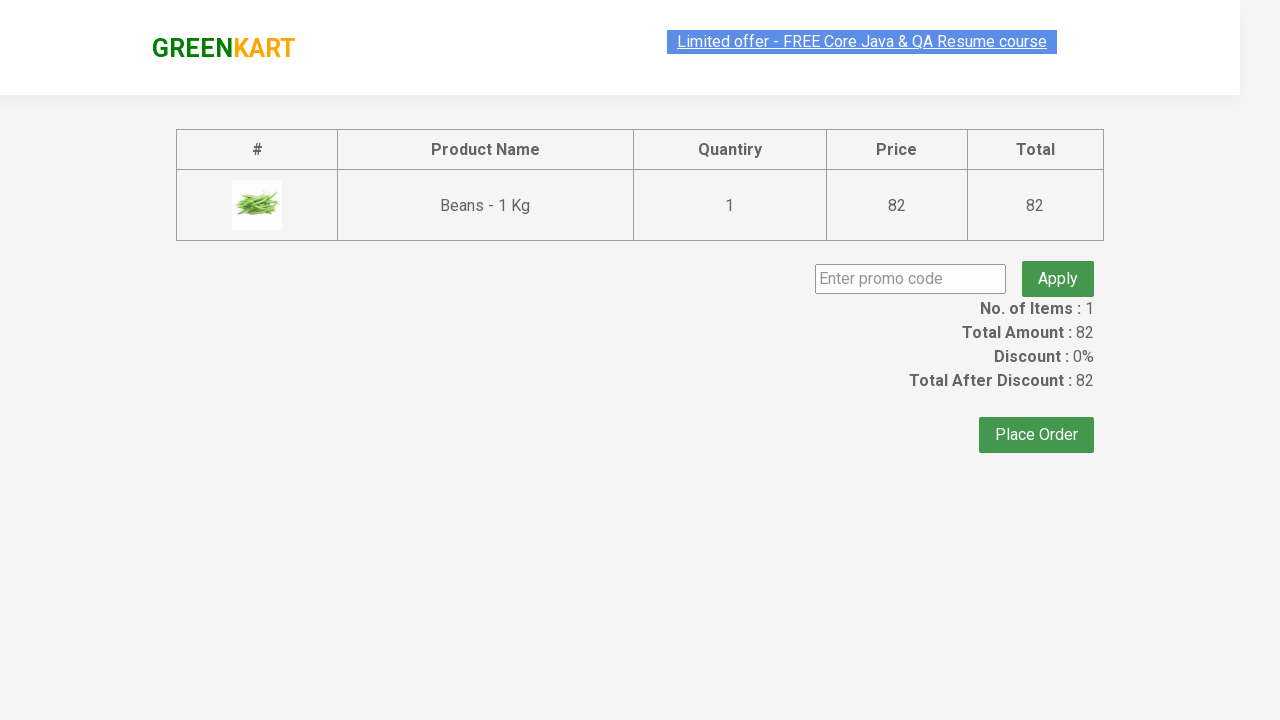

Clicked Place Order button at (1036, 420) on div button:has-text("Place Order")
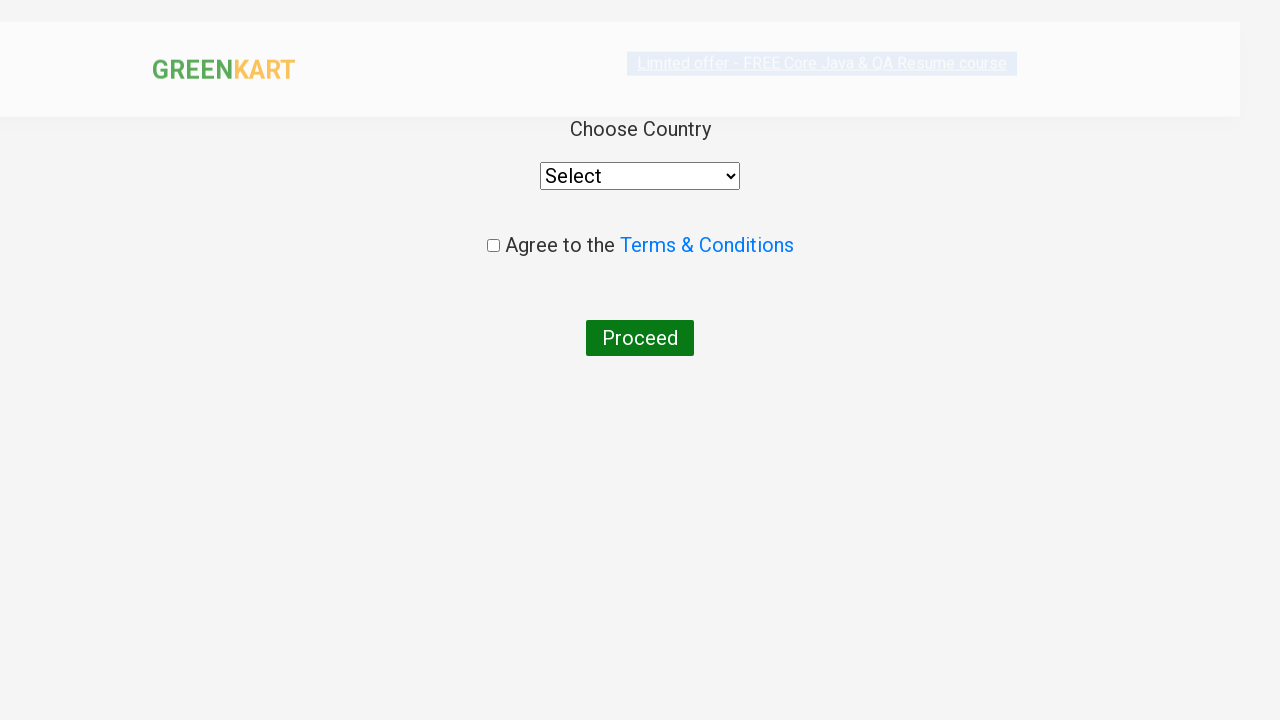

Country selection page loaded with Choose Country label visible
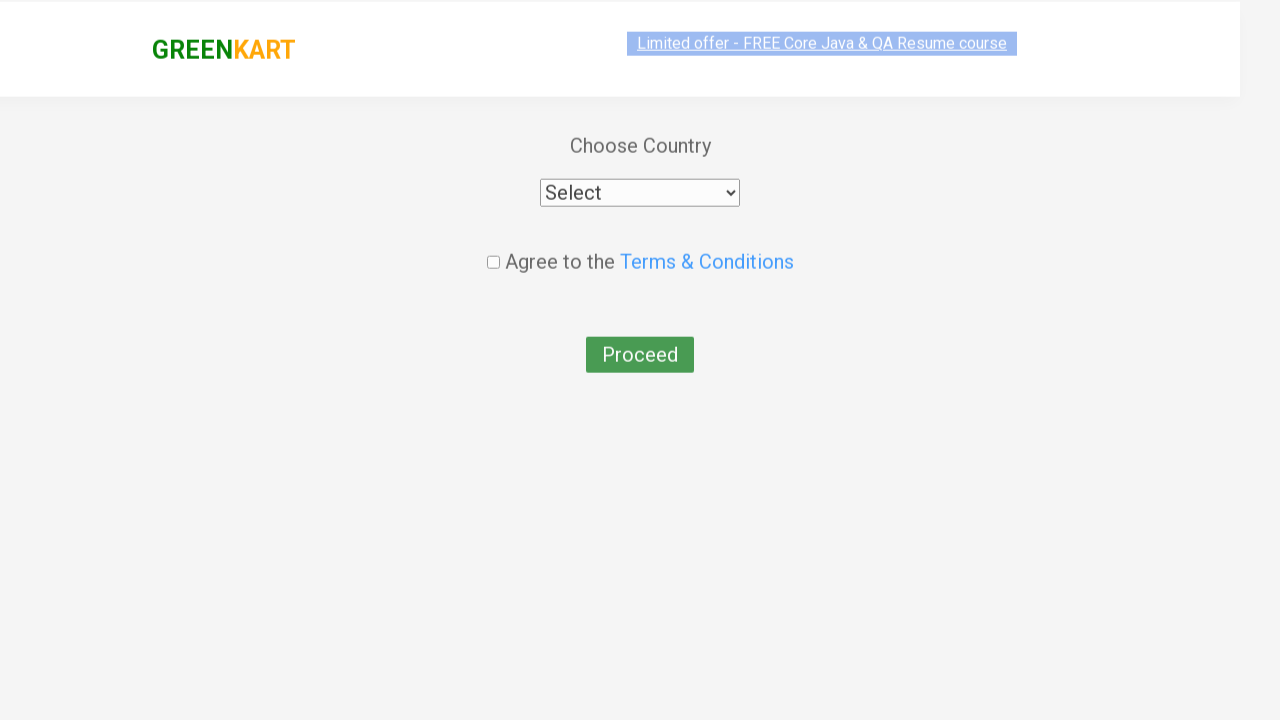

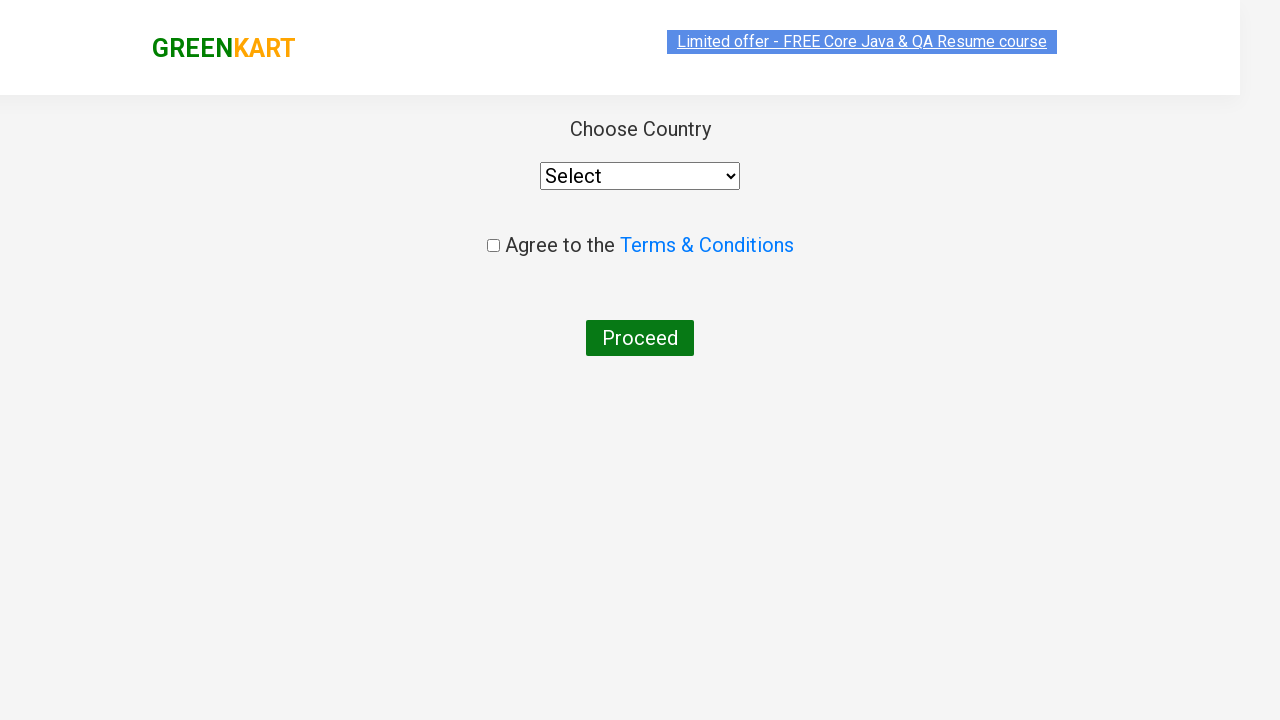